Tests text input functionality by filling a text field with a new button name and clicking an updating button to apply the change

Starting URL: http://uitestingplayground.com/textinput

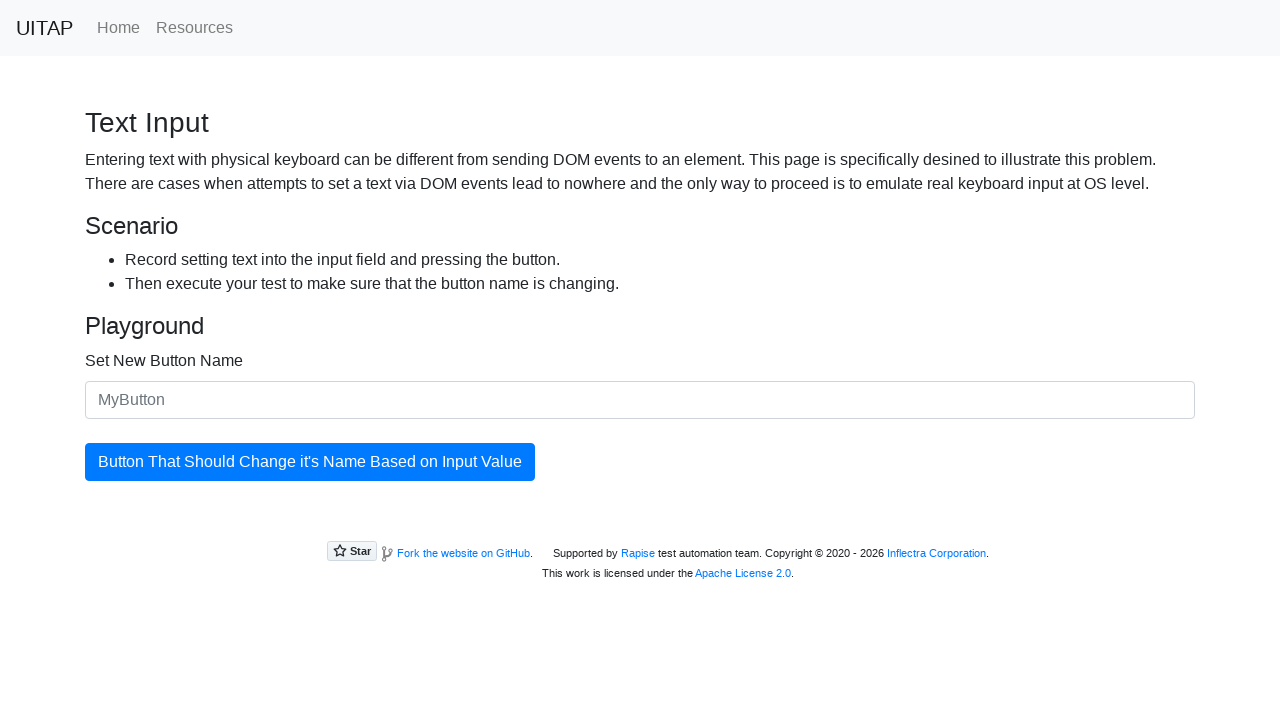

Navigated to InputPage test URL
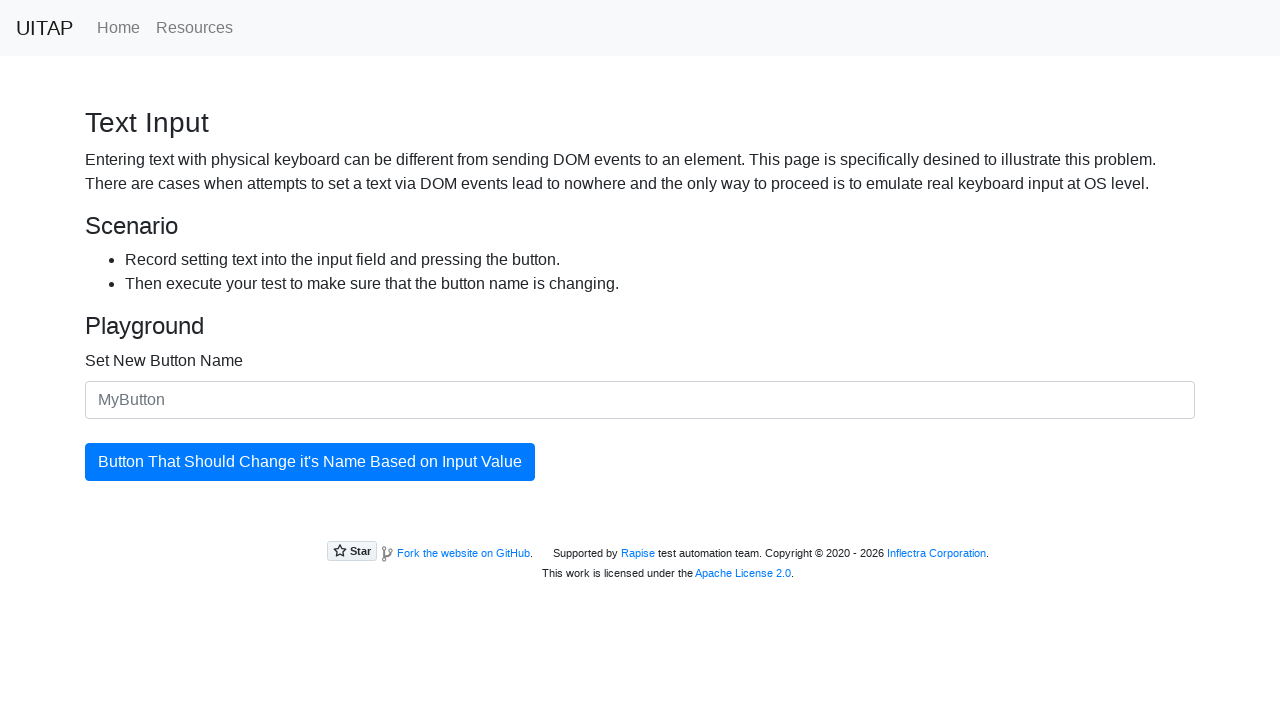

Filled text input field with 'Ny knapp' on #newButtonName
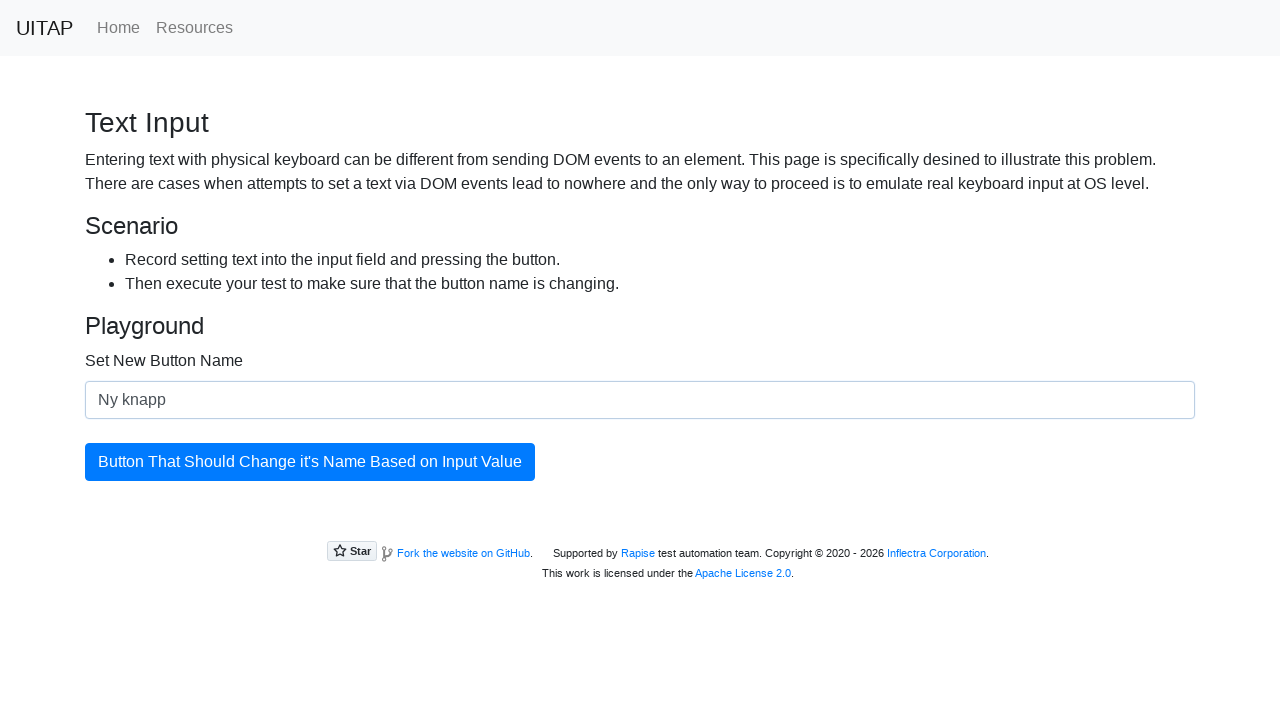

Clicked updating button to apply the text change at (310, 462) on #updatingButton
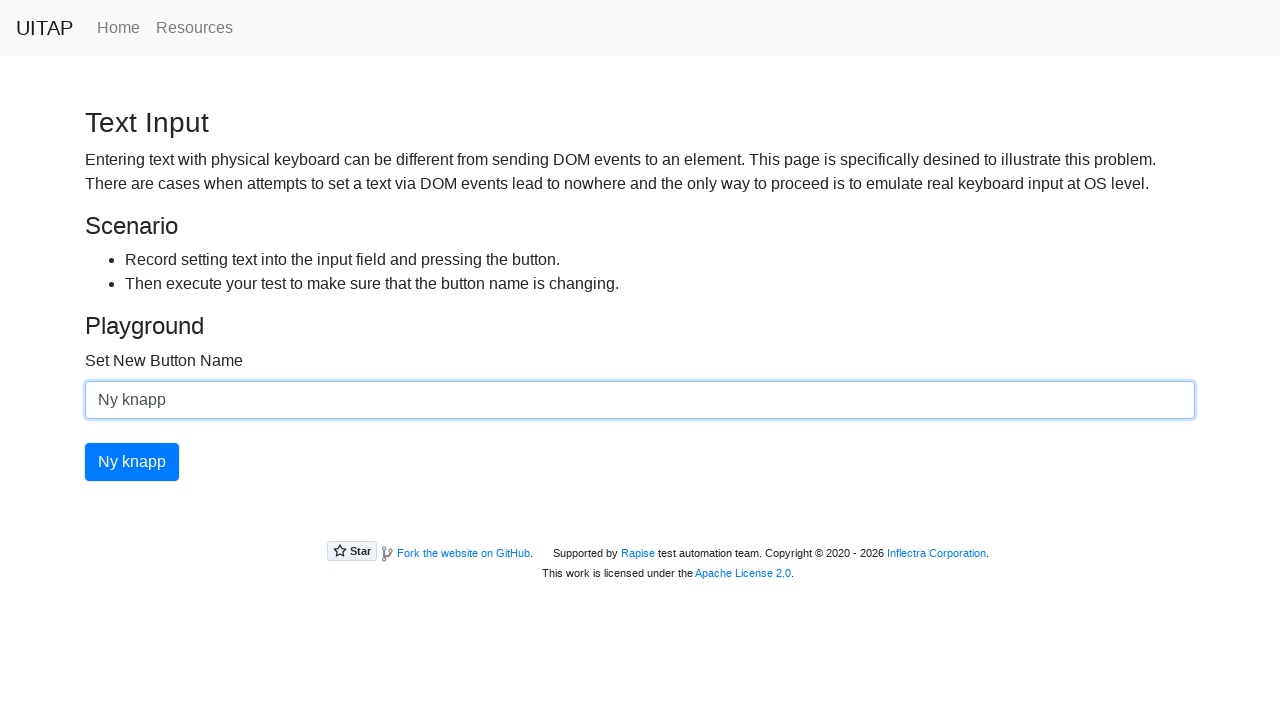

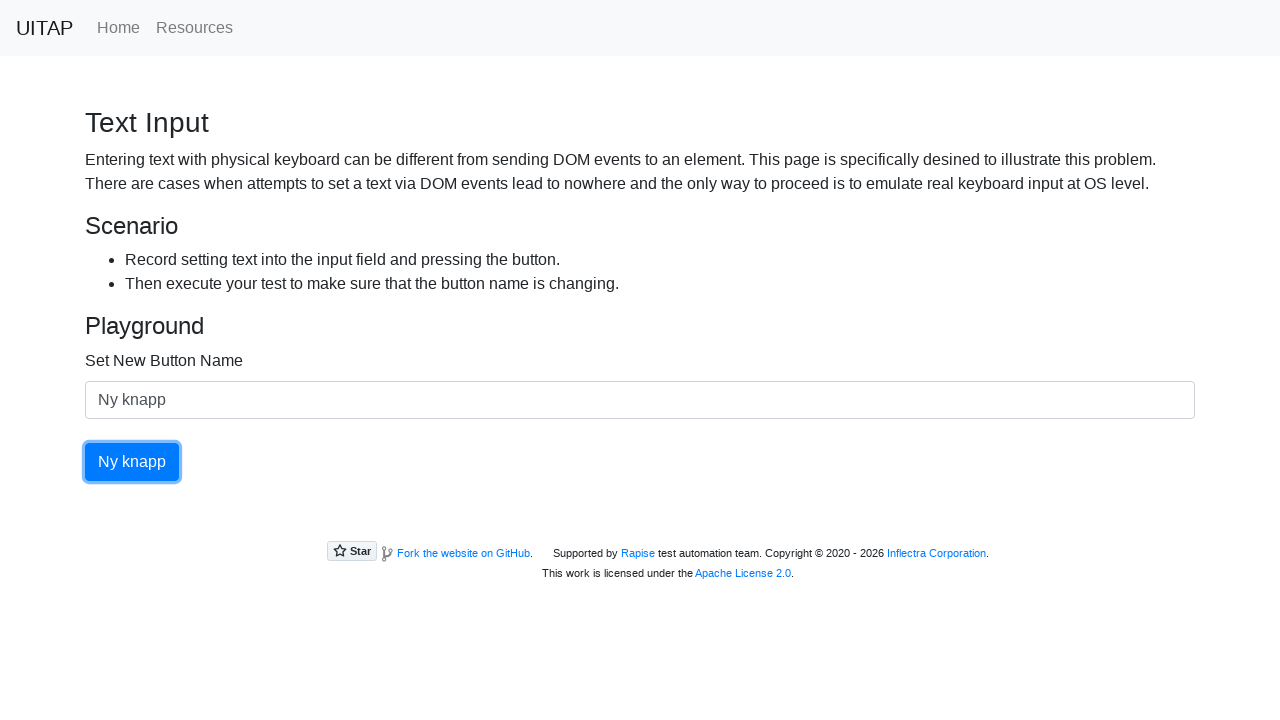